Tests that the BPoR logo appears on the page and clicking it navigates to the homepage

Starting URL: https://bepartofresearch.nihr.ac.uk/results/a-z-conditions

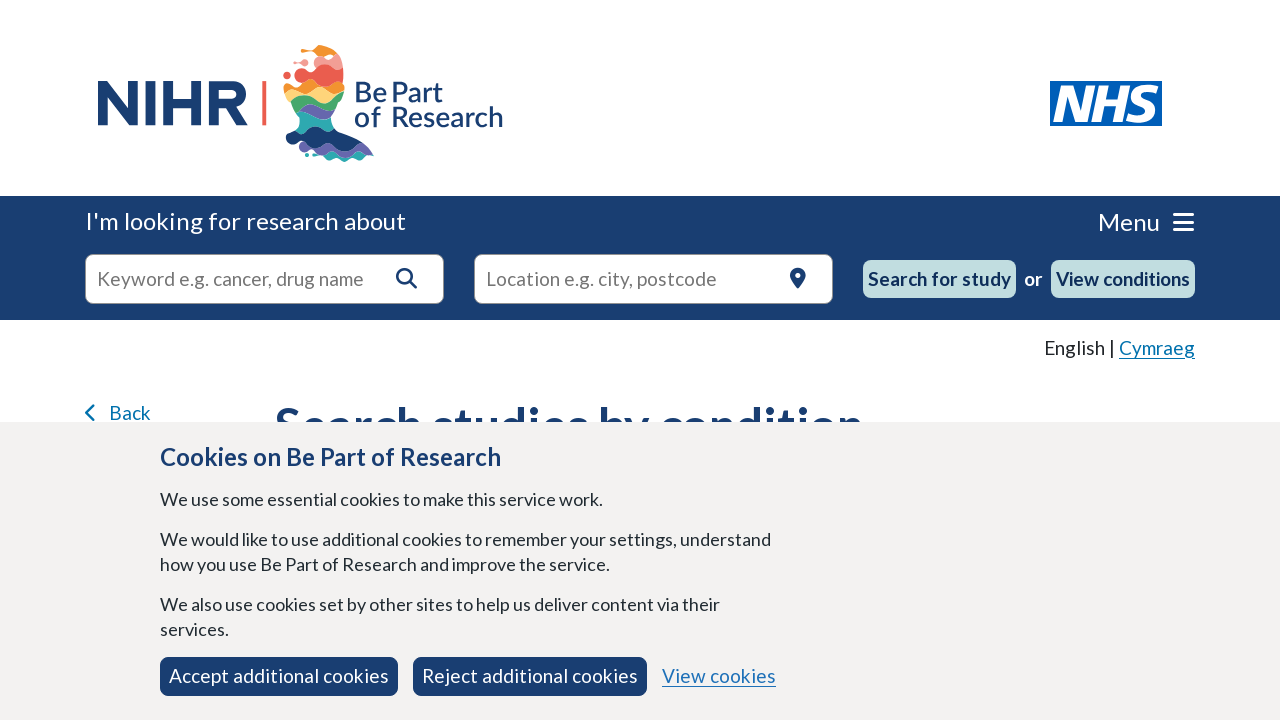

Located BPoR logo element (#logoImg)
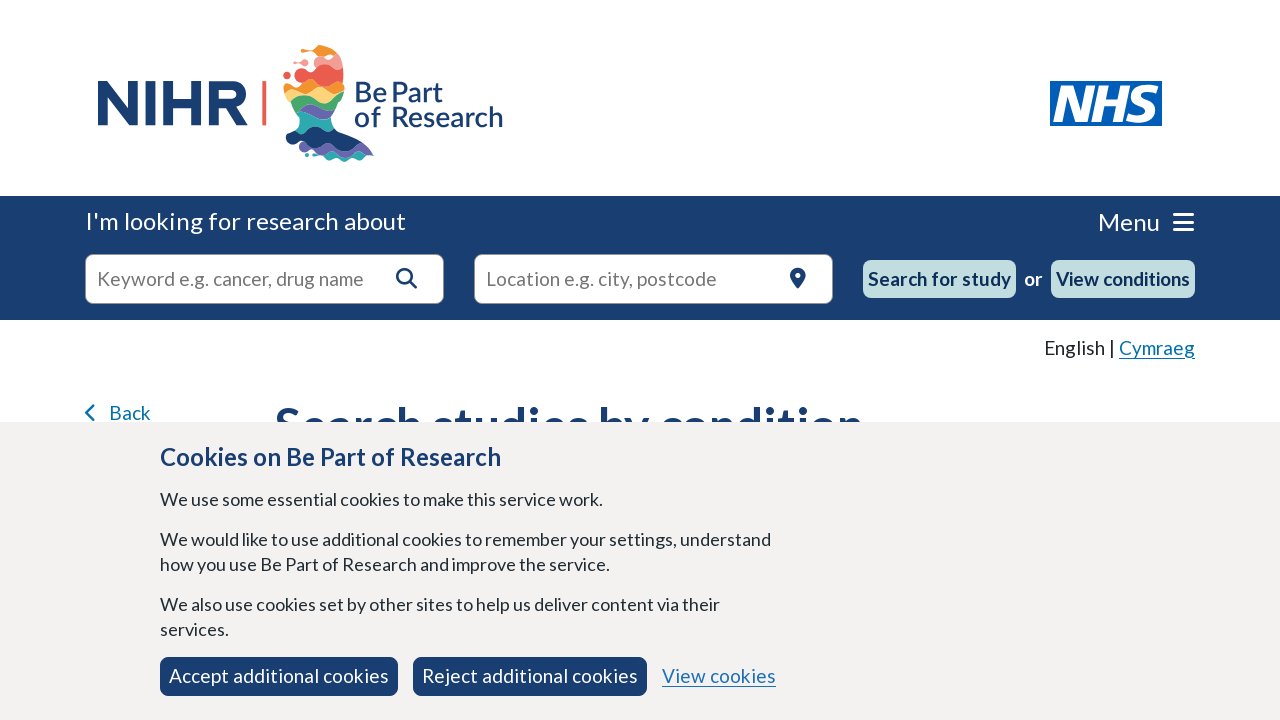

Verified BPoR logo is present on the page
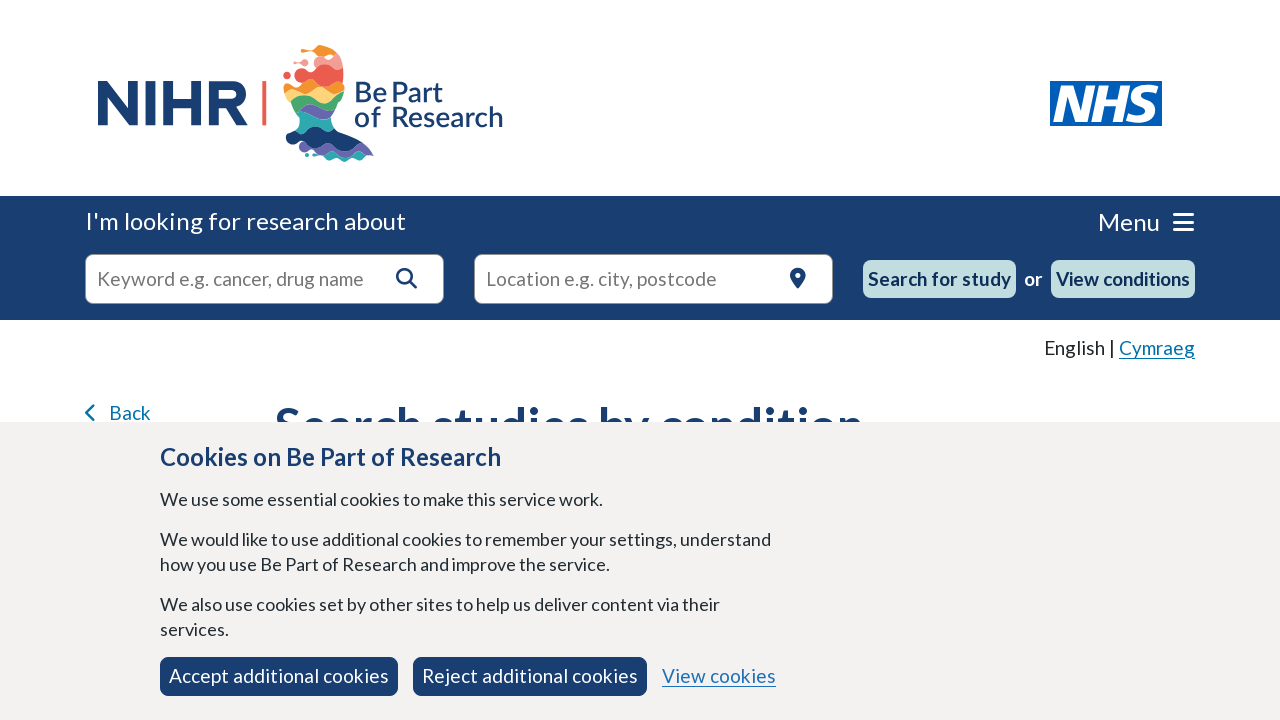

Clicked BPoR logo to navigate to homepage at (212, 106) on #logoImg
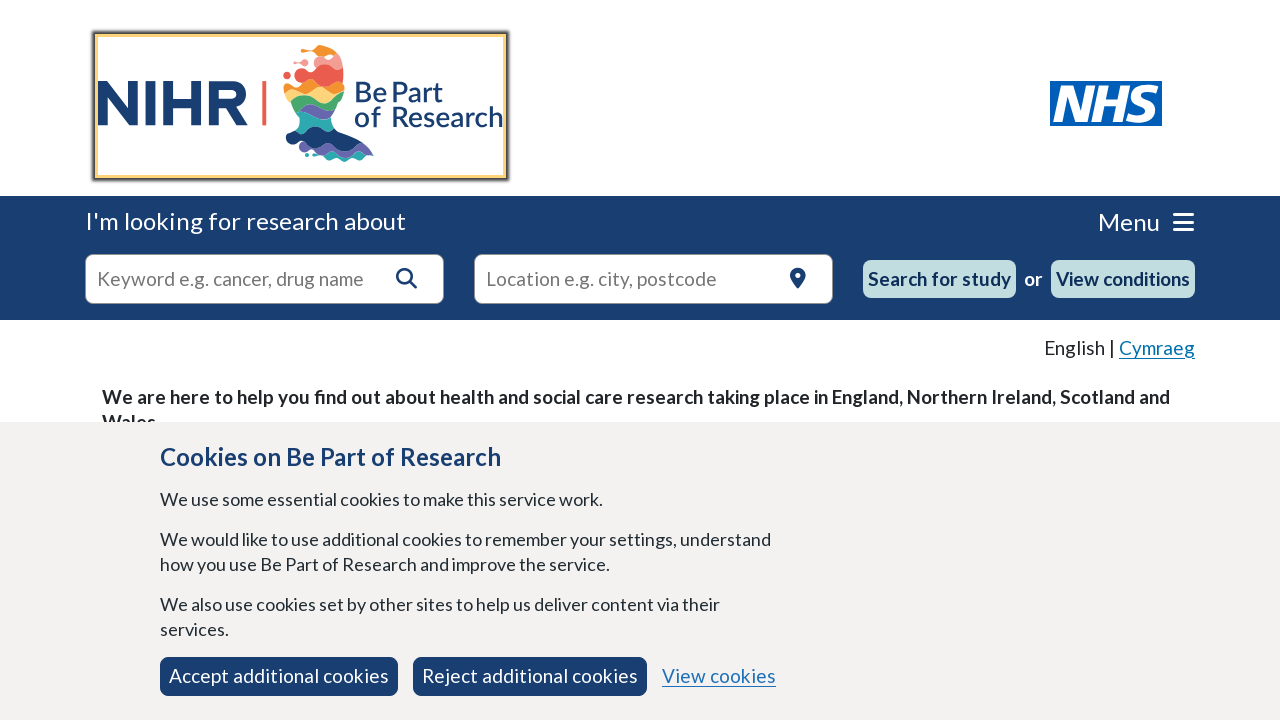

Navigation to homepage completed and page loaded
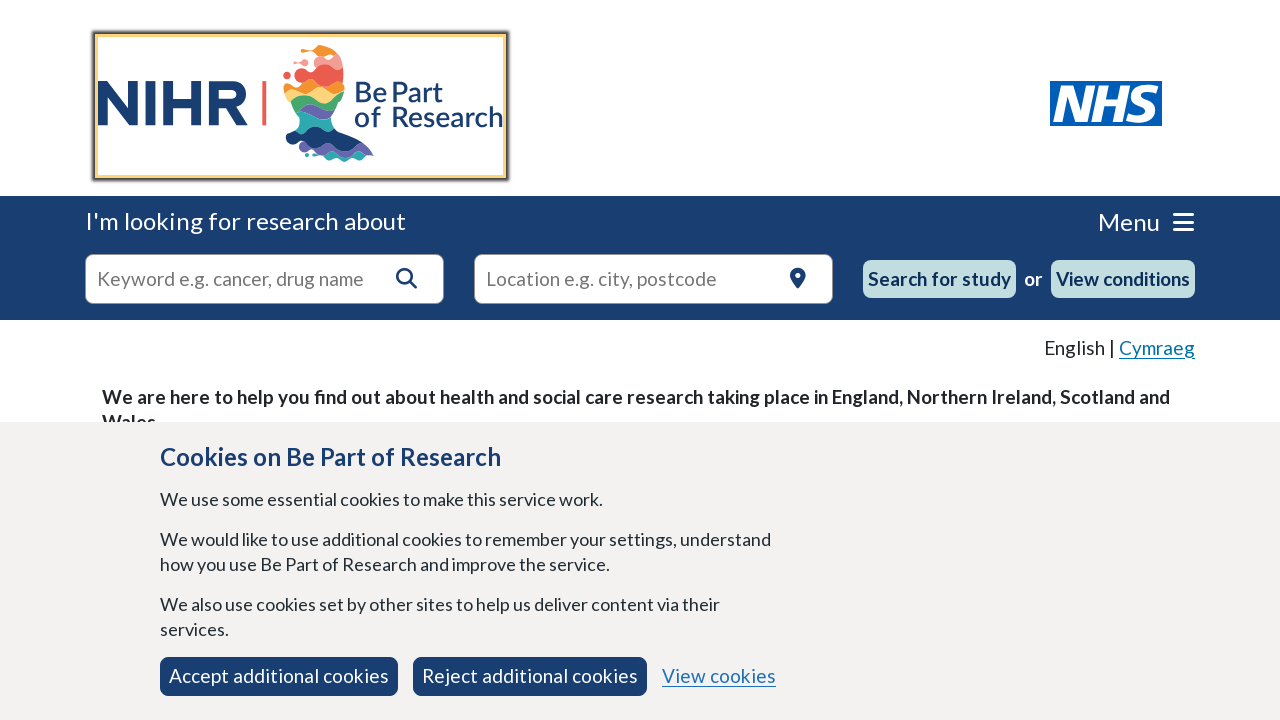

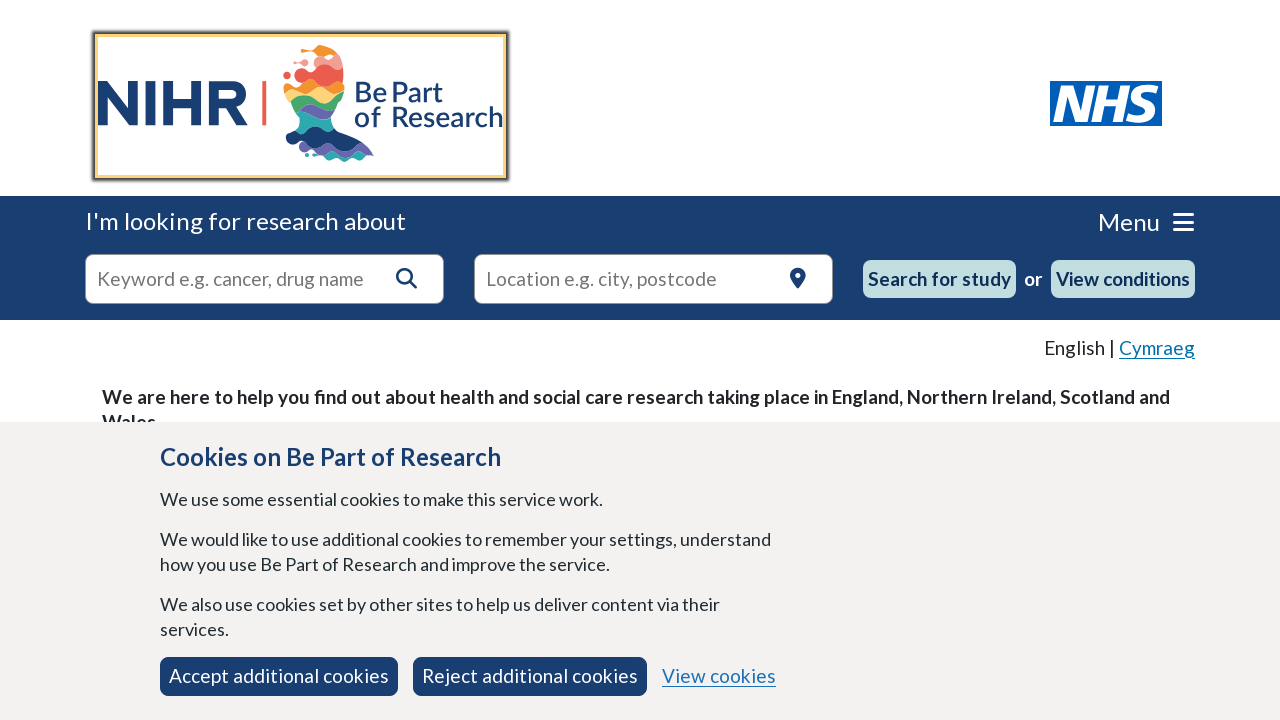